Tests equilateral triangle identification by entering three equal side values and verifying the result

Starting URL: https://testpages.eviltester.com/styled/apps/triangle/triangle001.html

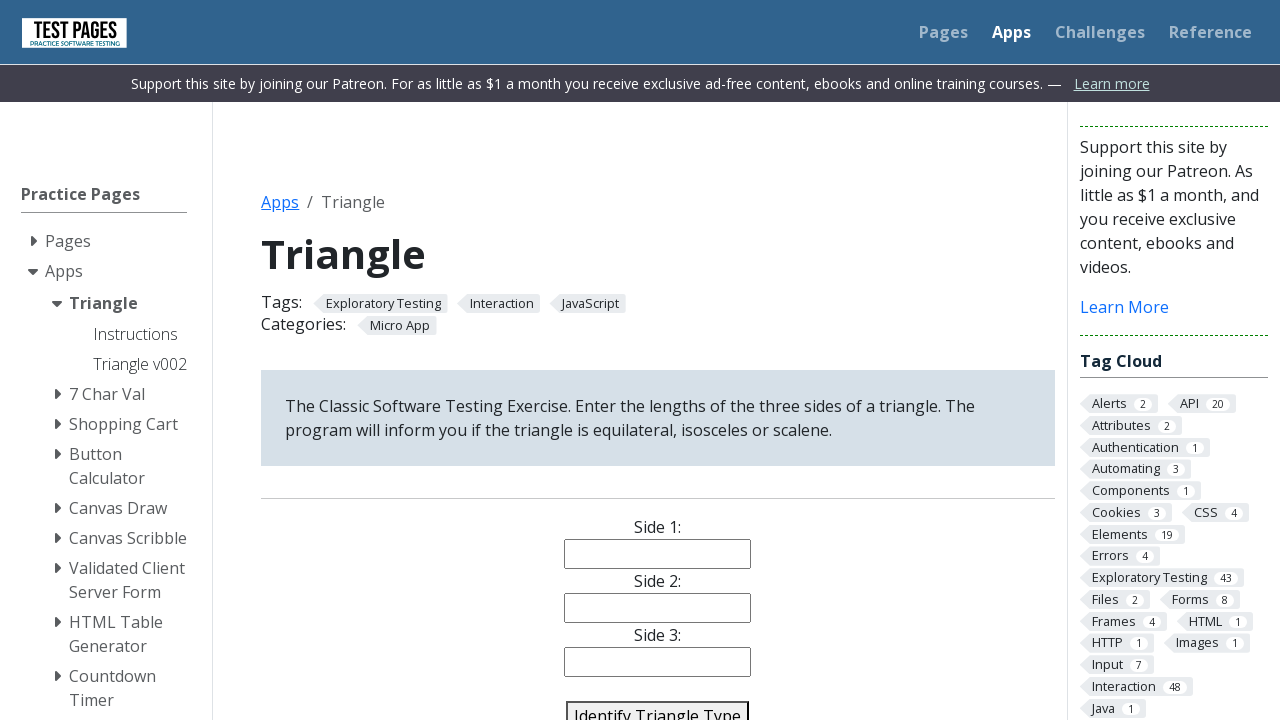

Entered '2' for side 1 on #side1
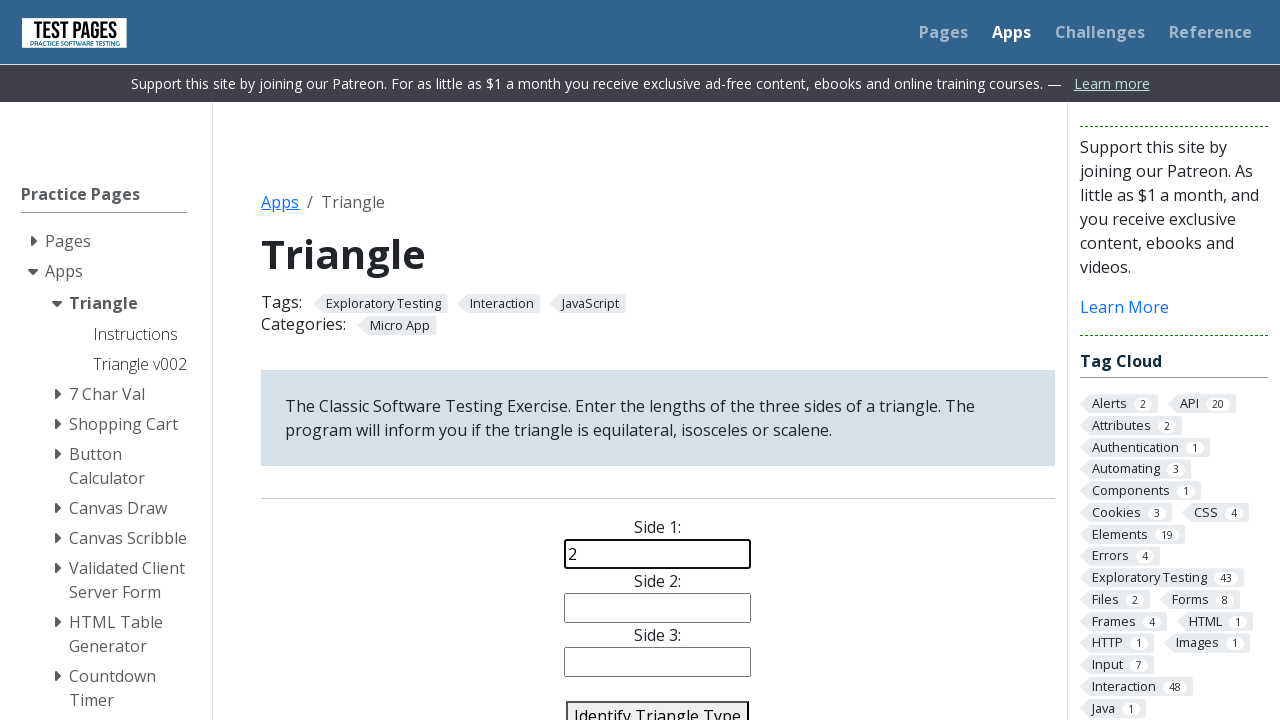

Entered '2' for side 2 on #side2
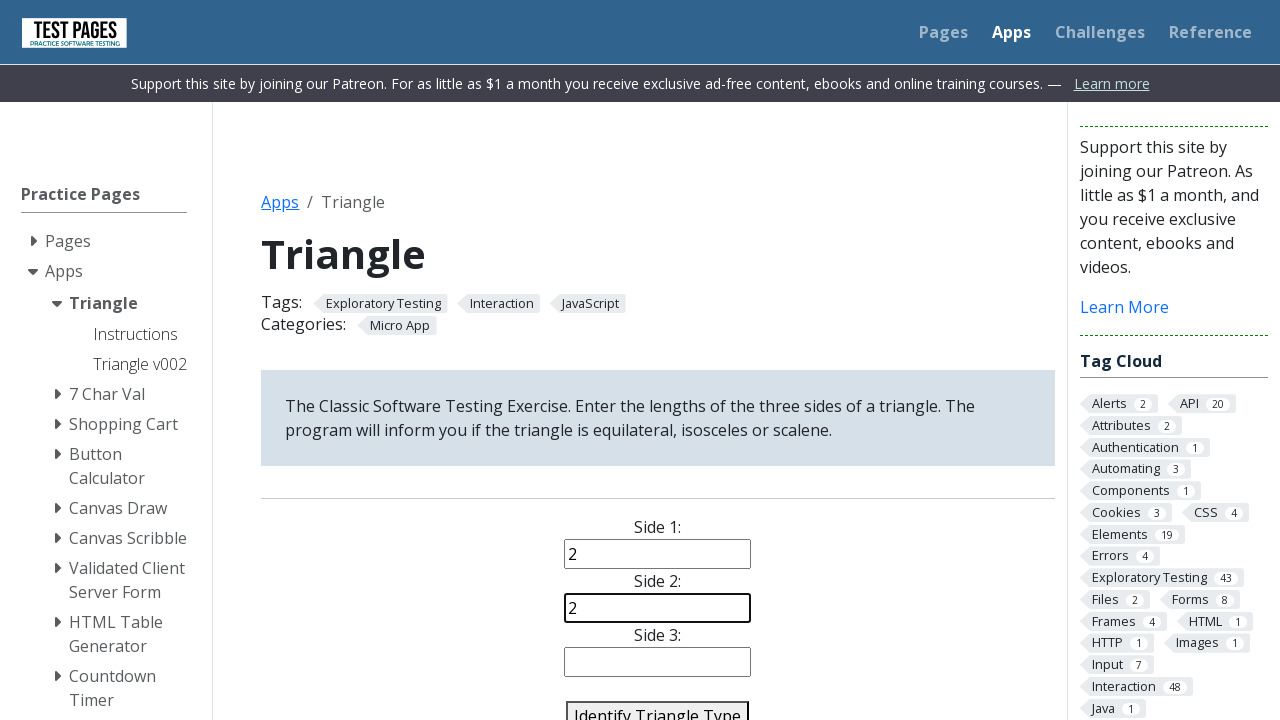

Entered '2' for side 3 on #side3
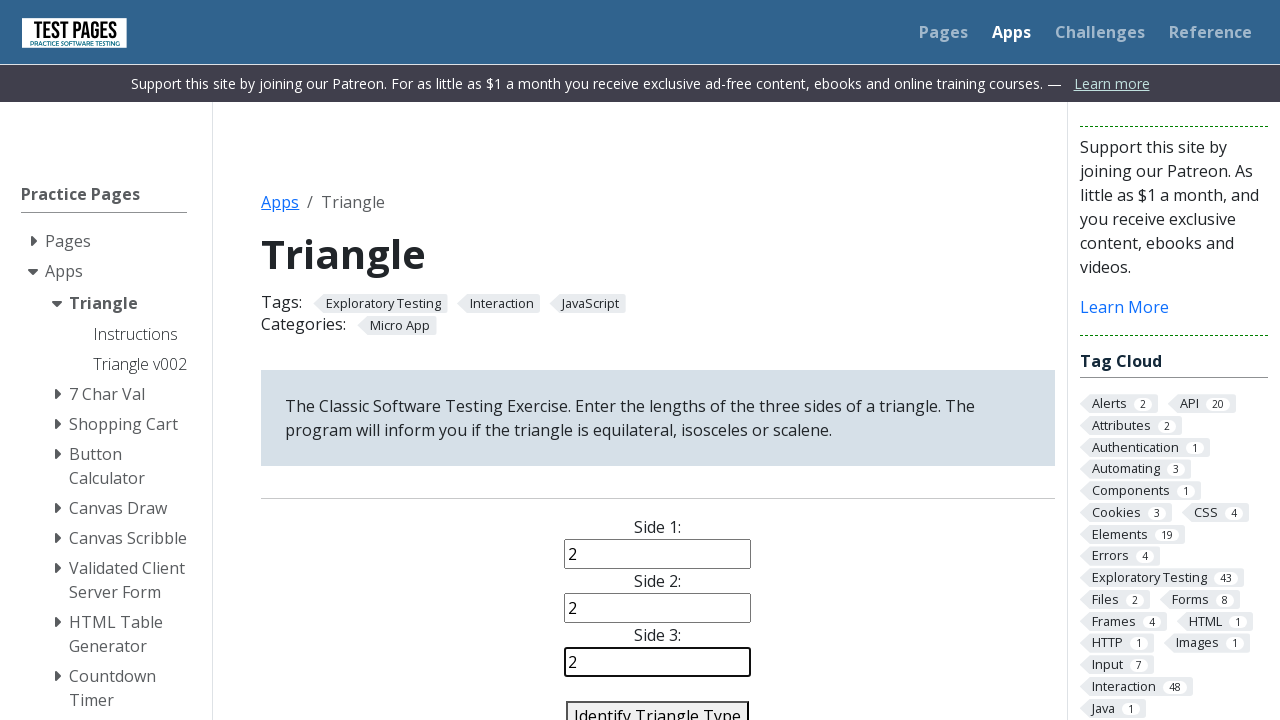

Clicked identify triangle button at (658, 705) on #identify-triangle-action
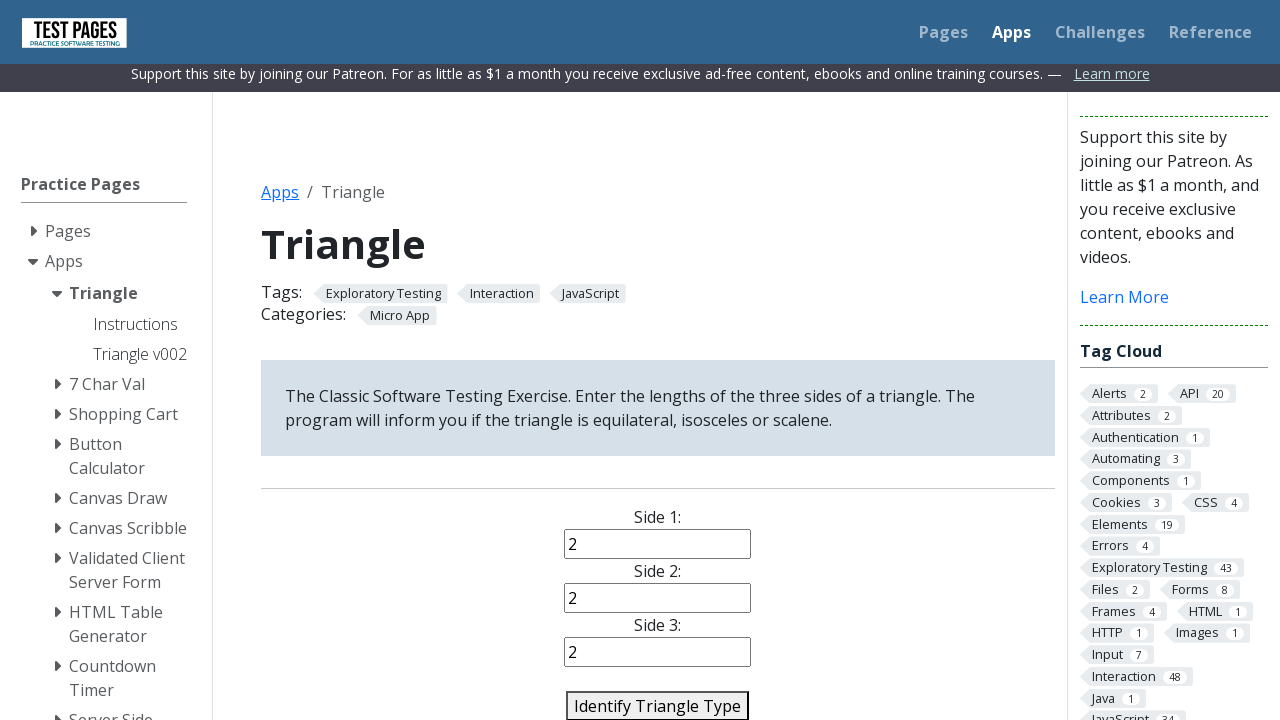

Answer section loaded successfully
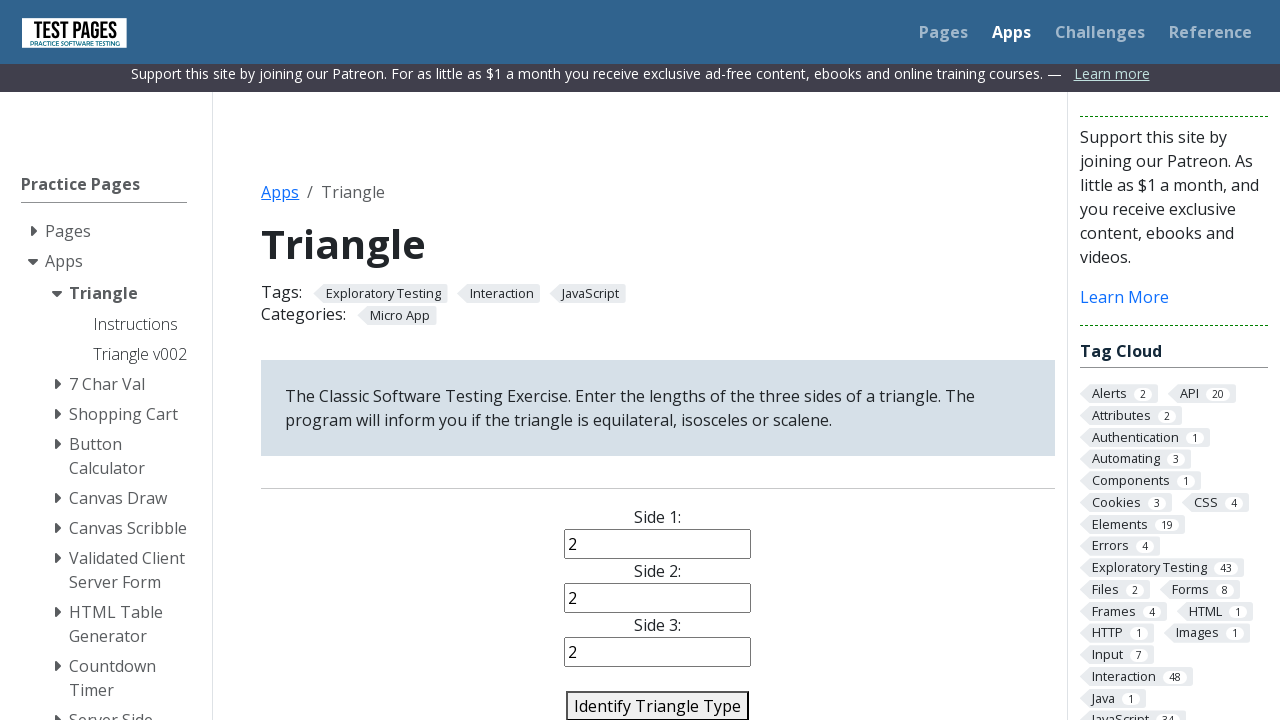

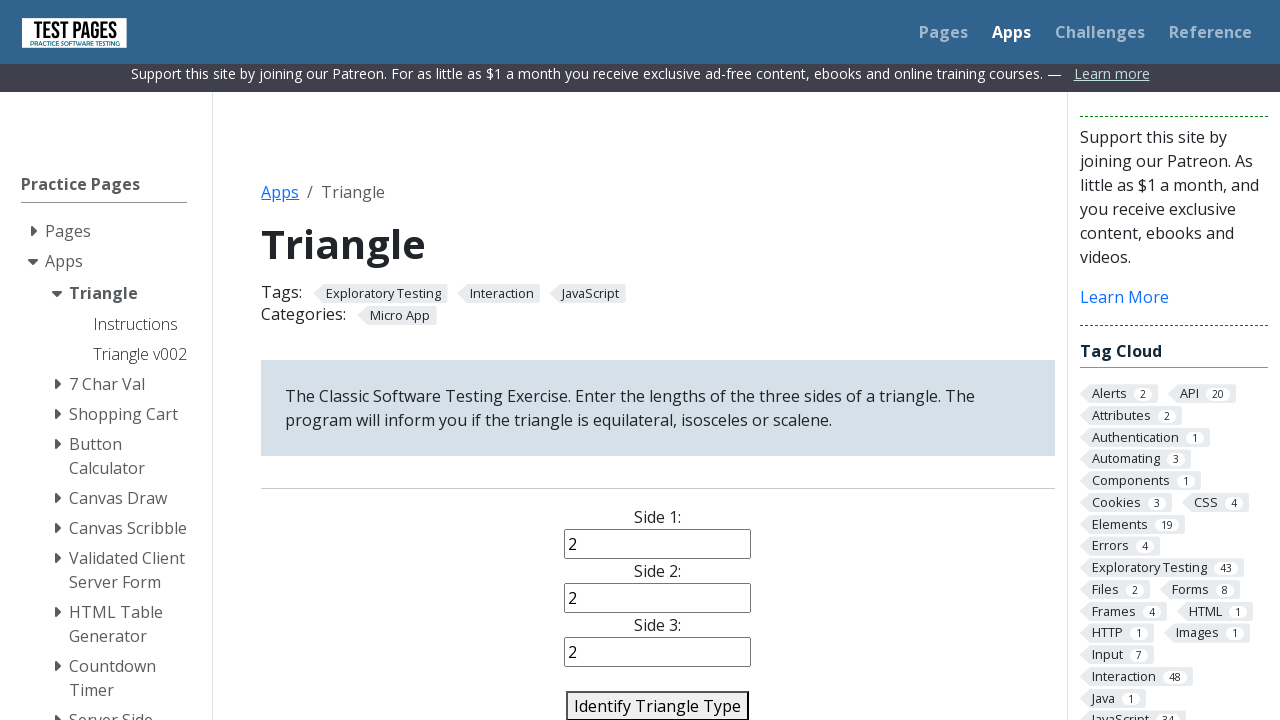